Navigates to an online bookshop and clicks through different book category filters including Crime & Thrillers, Sci-Fi, and Fantasy

Starting URL: https://danube-web.shop/

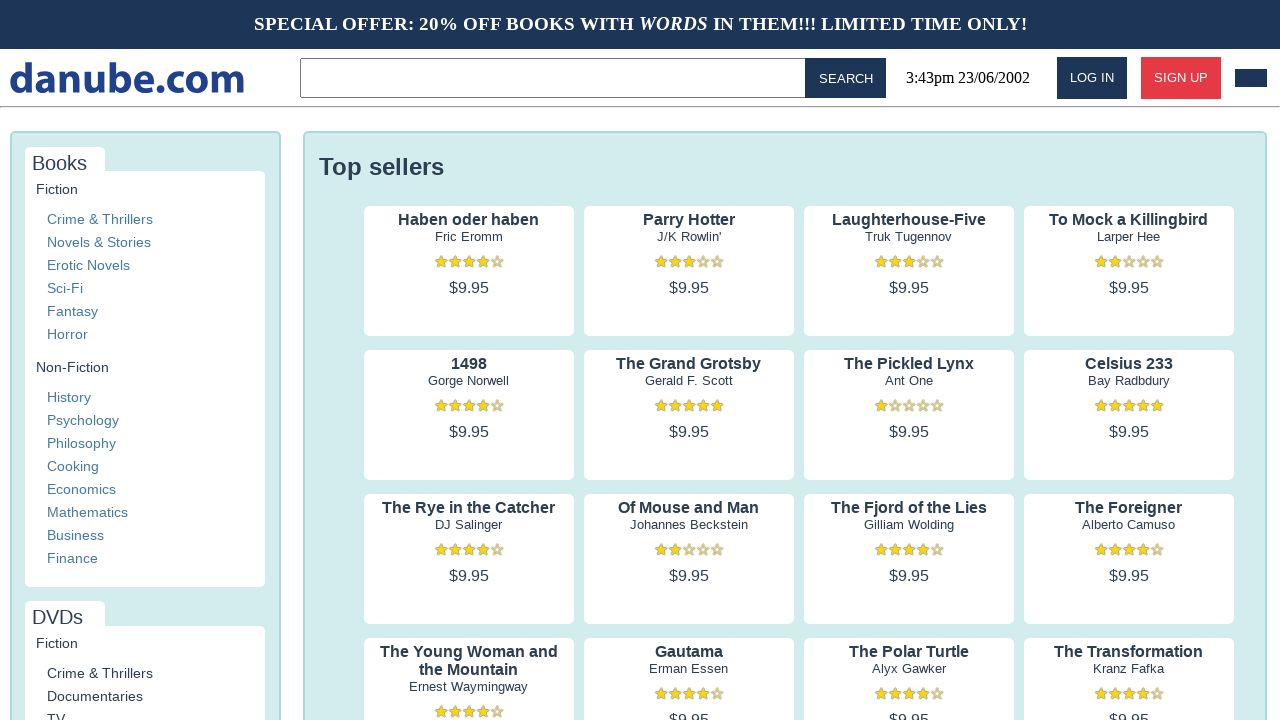

Navigated to Danube Web Shop homepage
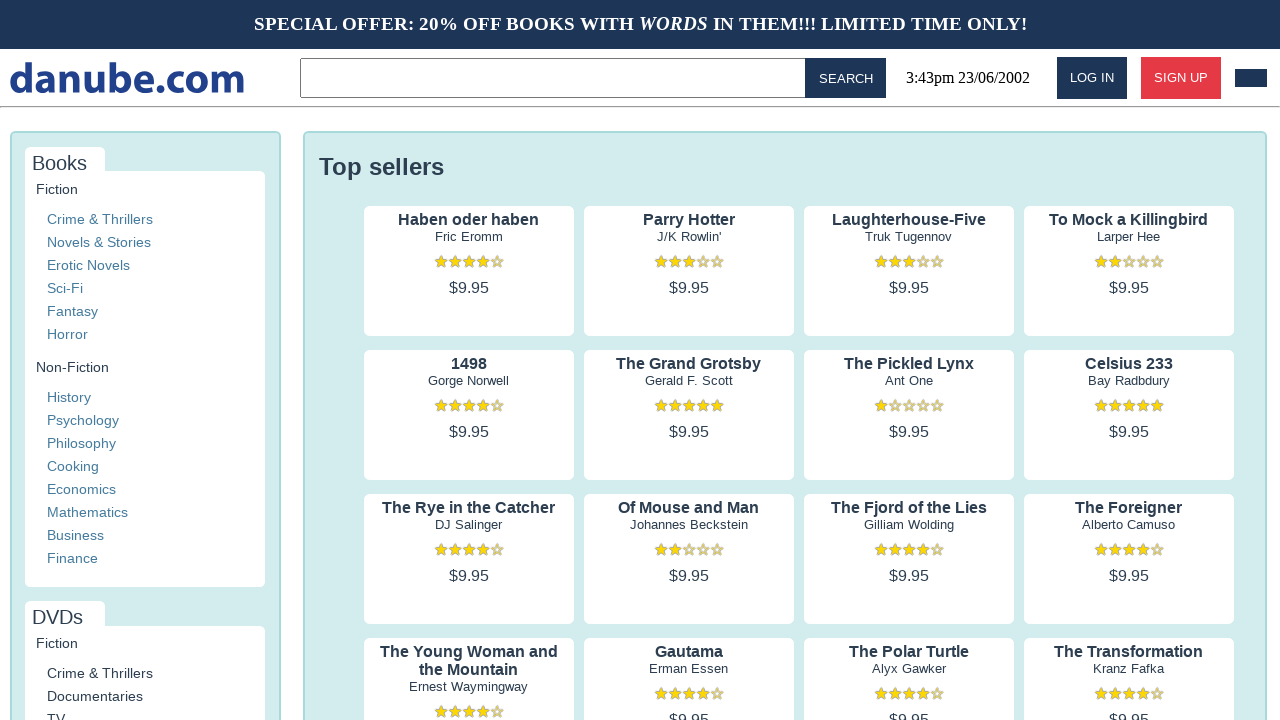

Clicked on Crime & Thrillers category filter at (100, 219) on a >> internal:has-text="Crime & Thrillers"i
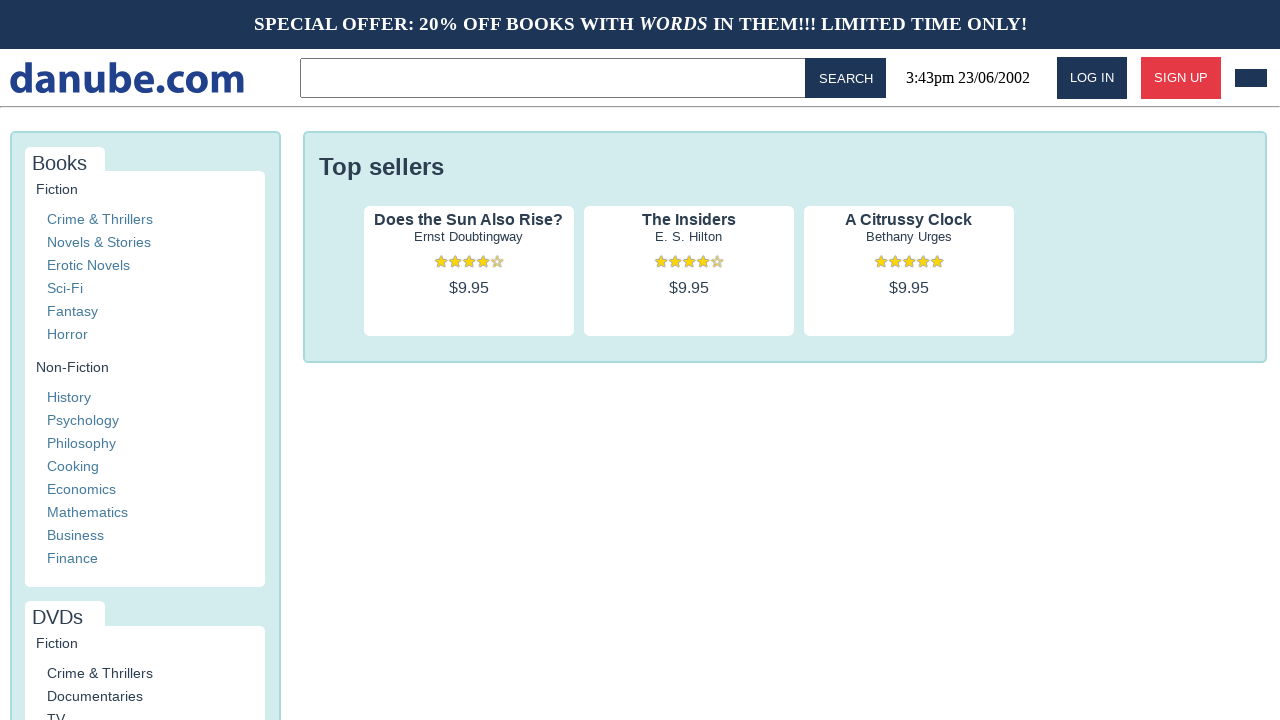

Clicked on Sci-Fi category filter at (65, 288) on a >> internal:has-text="Sci-Fi"i
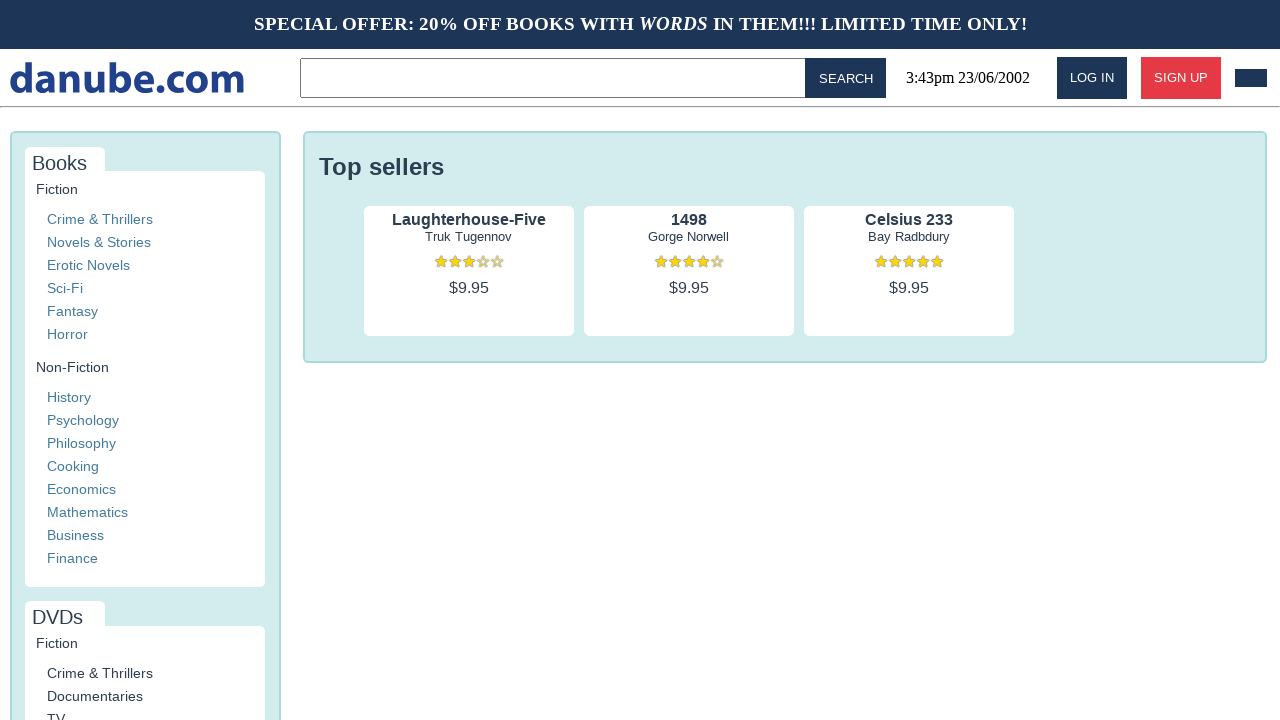

Clicked on Fantasy category filter at (72, 311) on a >> internal:has-text="Fantasy"i
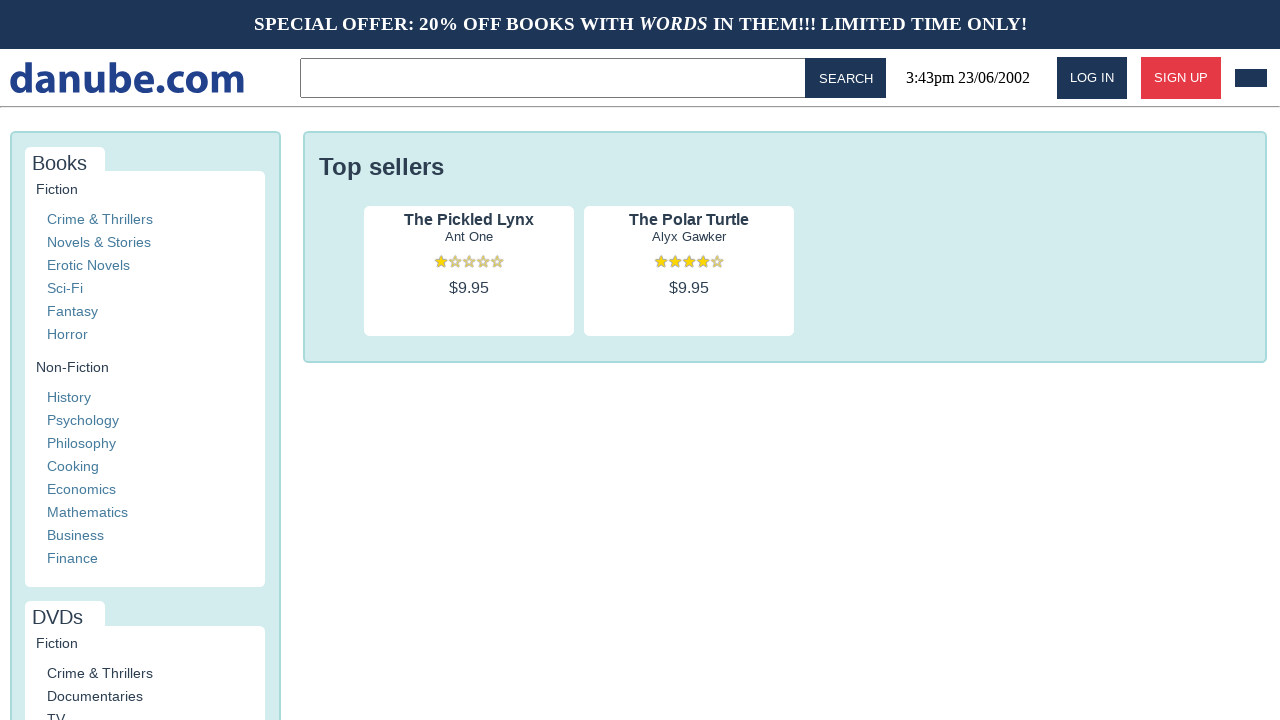

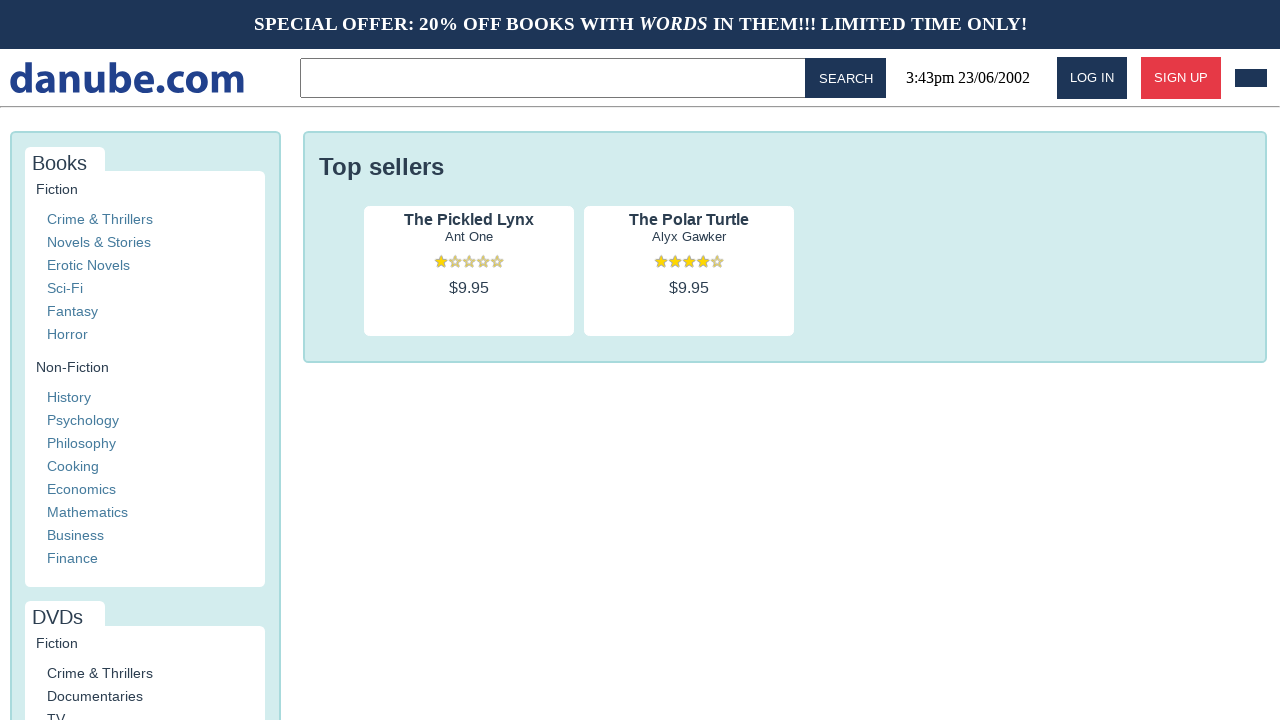